Tests handling of Shadow DOM elements by scrolling to the Shadow DOM section and interacting with a text input inside a shadow root.

Starting URL: https://testautomationpractice.blogspot.com/

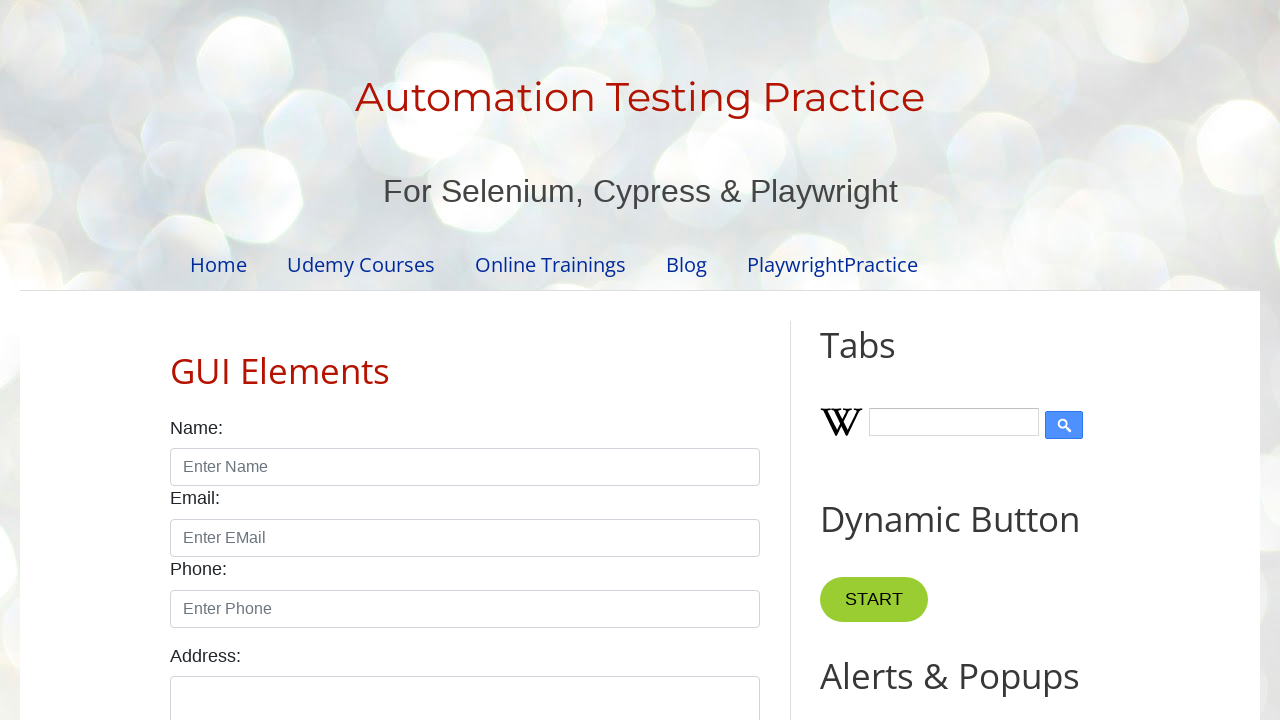

Scrolled to Shadow DOM section header
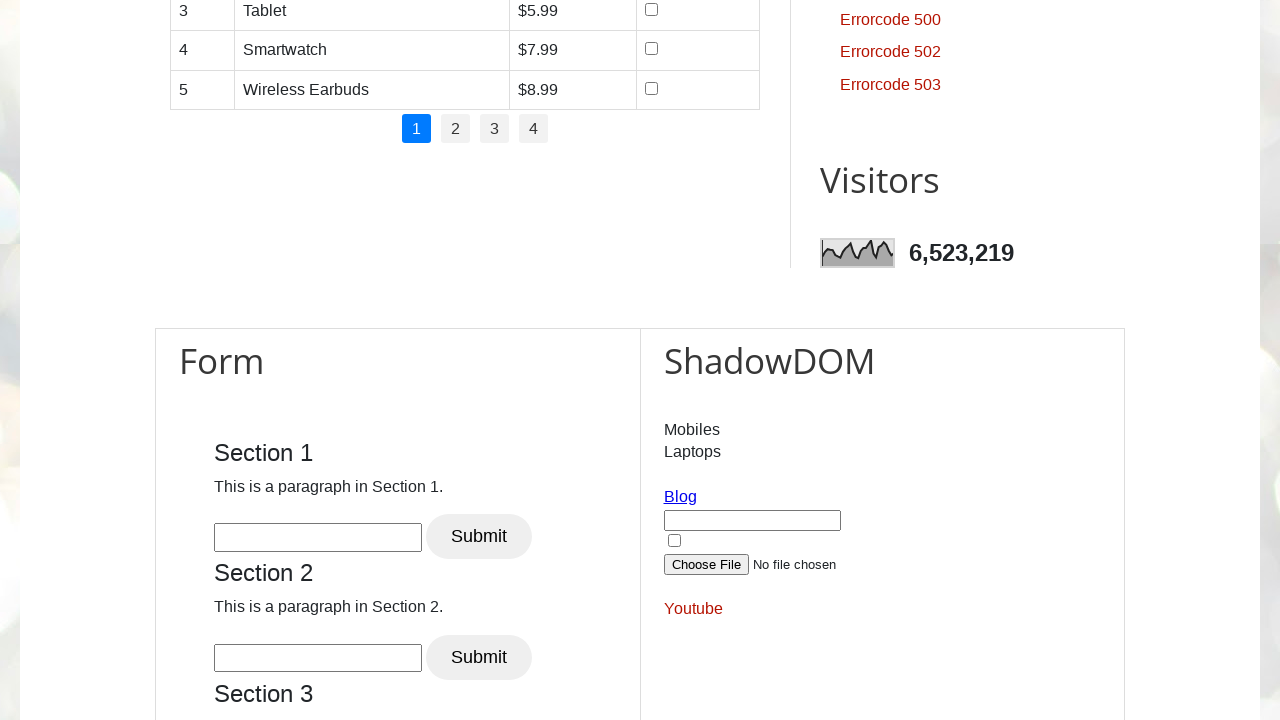

Shadow host element is now visible
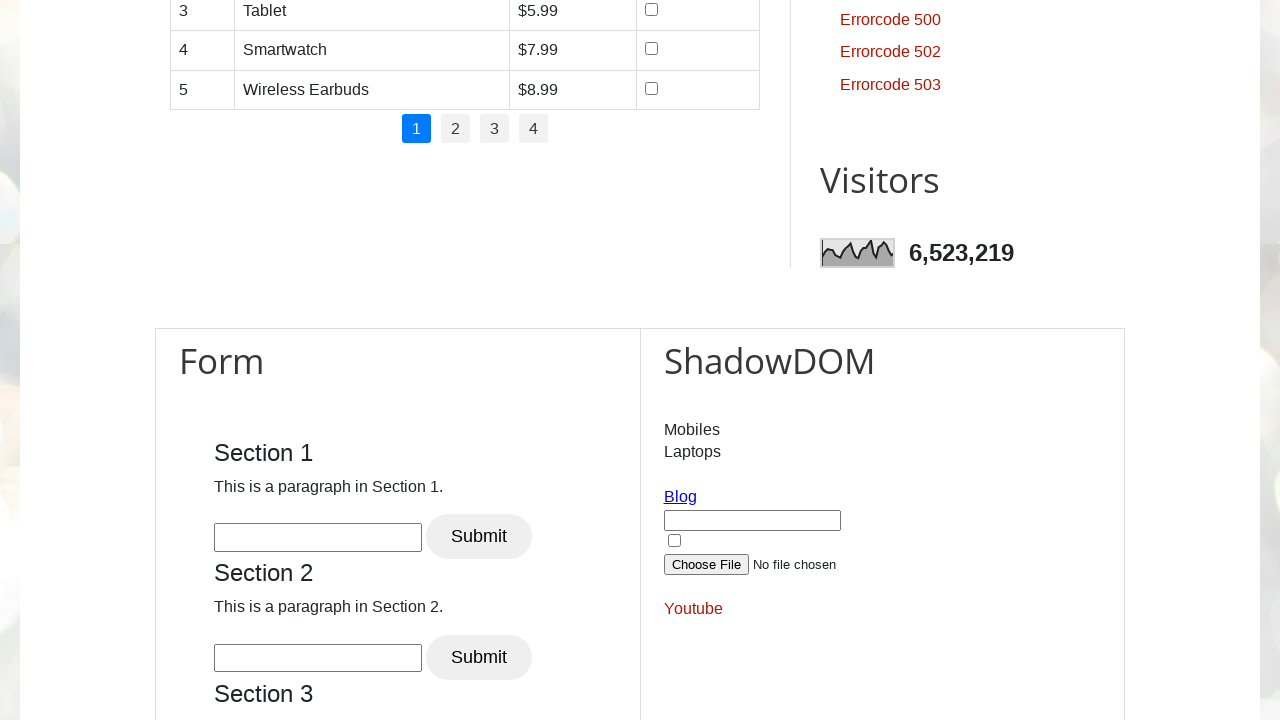

Filled Shadow DOM text input with 'TestUser2024' on #shadow_host >> input[type='text']
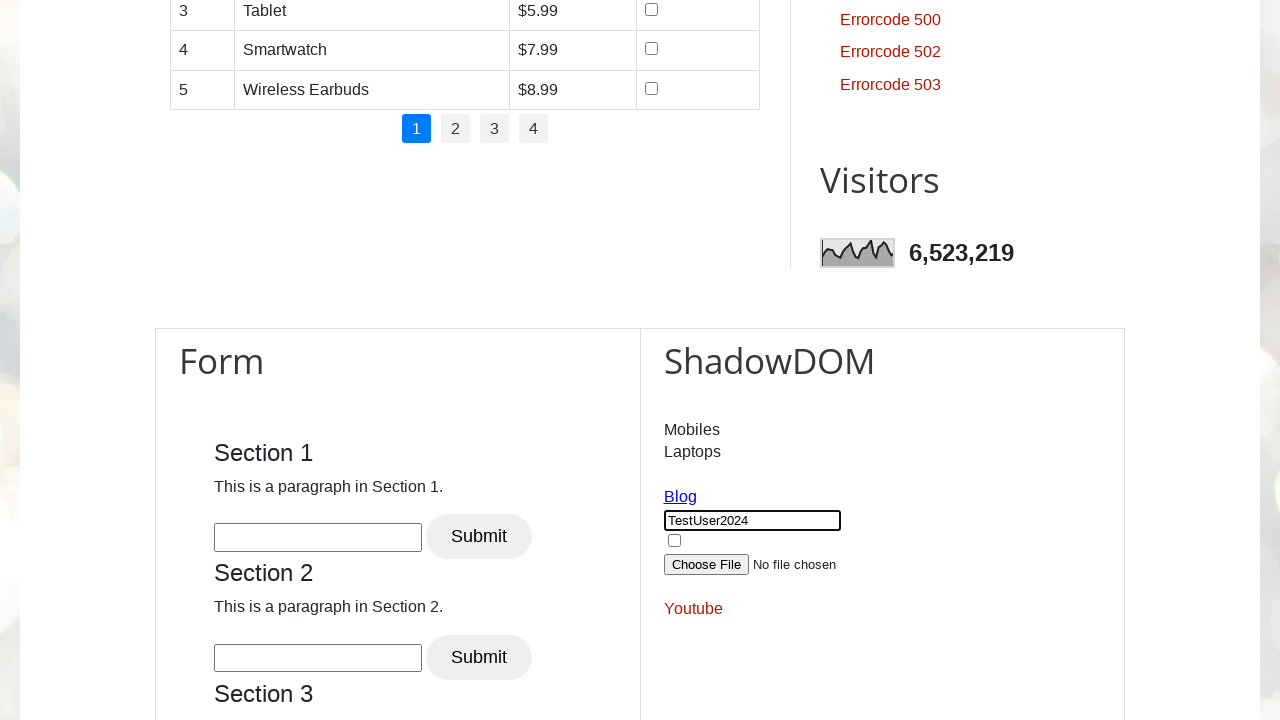

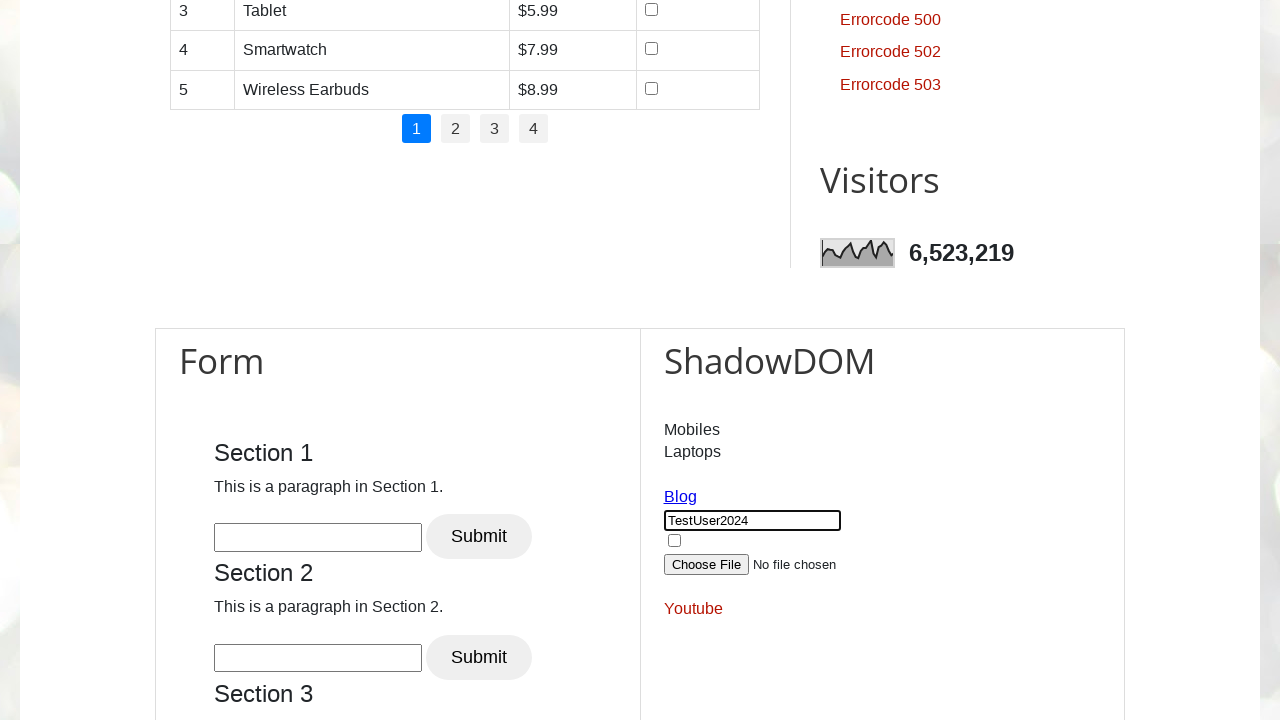